Tests multiple browser windows handling by clicking a link that opens a new window, switching to it, verifying the title, and returning to the main window

Starting URL: https://the-internet.herokuapp.com/windows

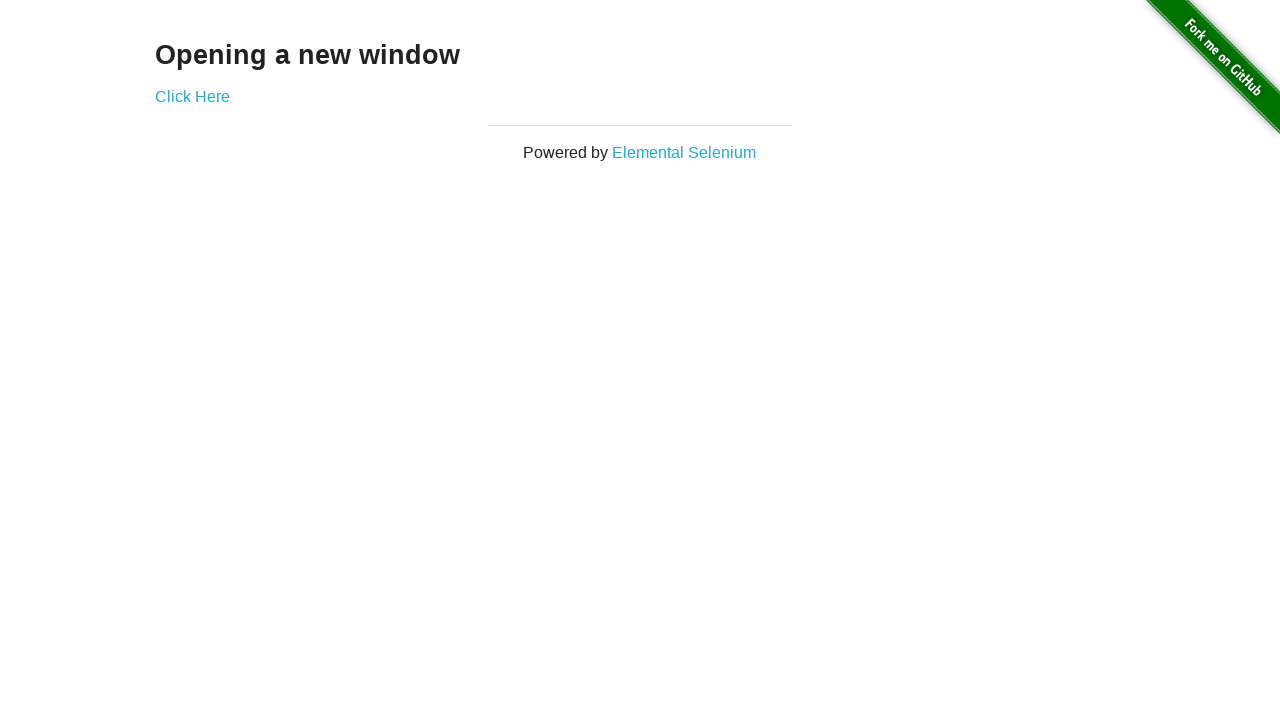

Clicked link to open new window at (192, 96) on a[href='/windows/new']
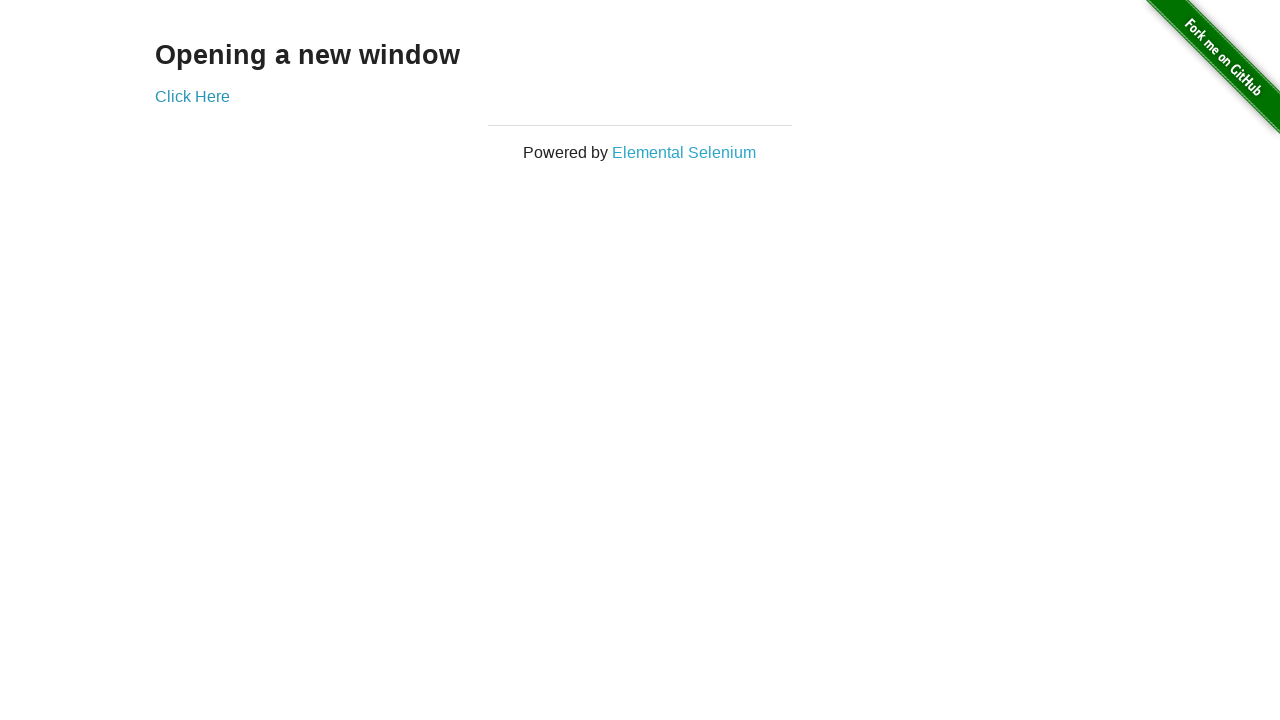

New window opened and captured
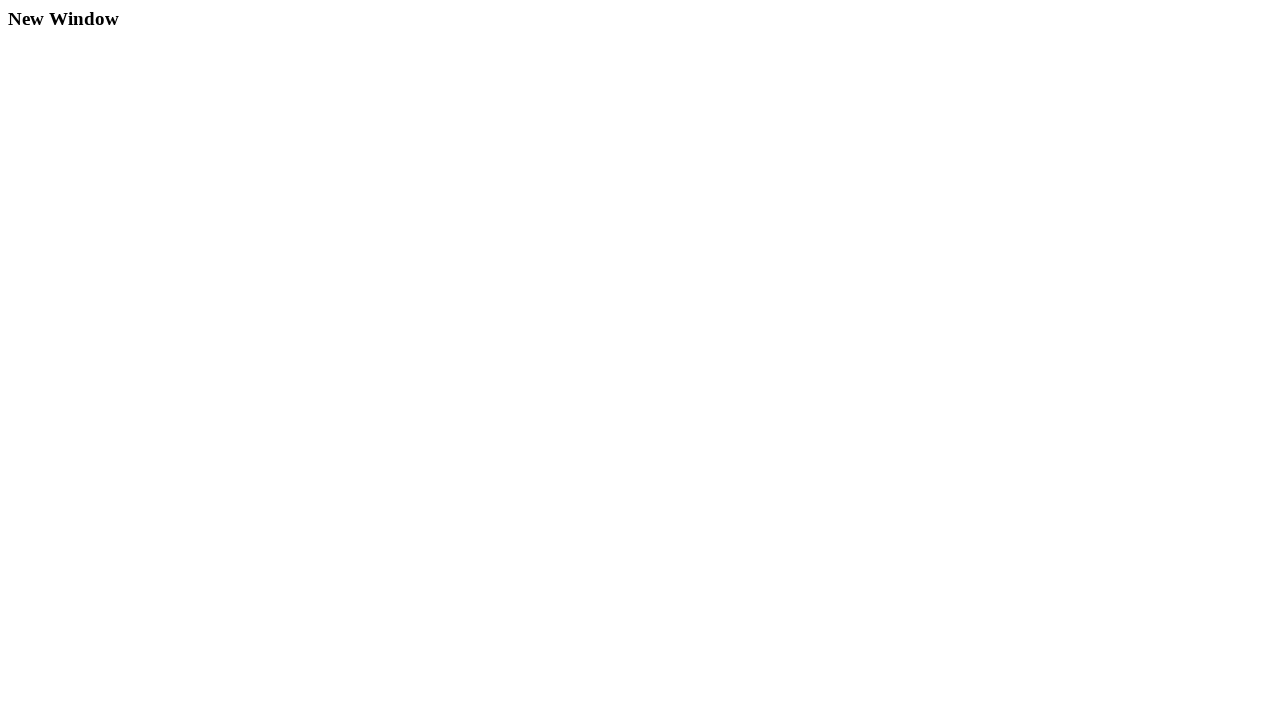

New window page load state completed
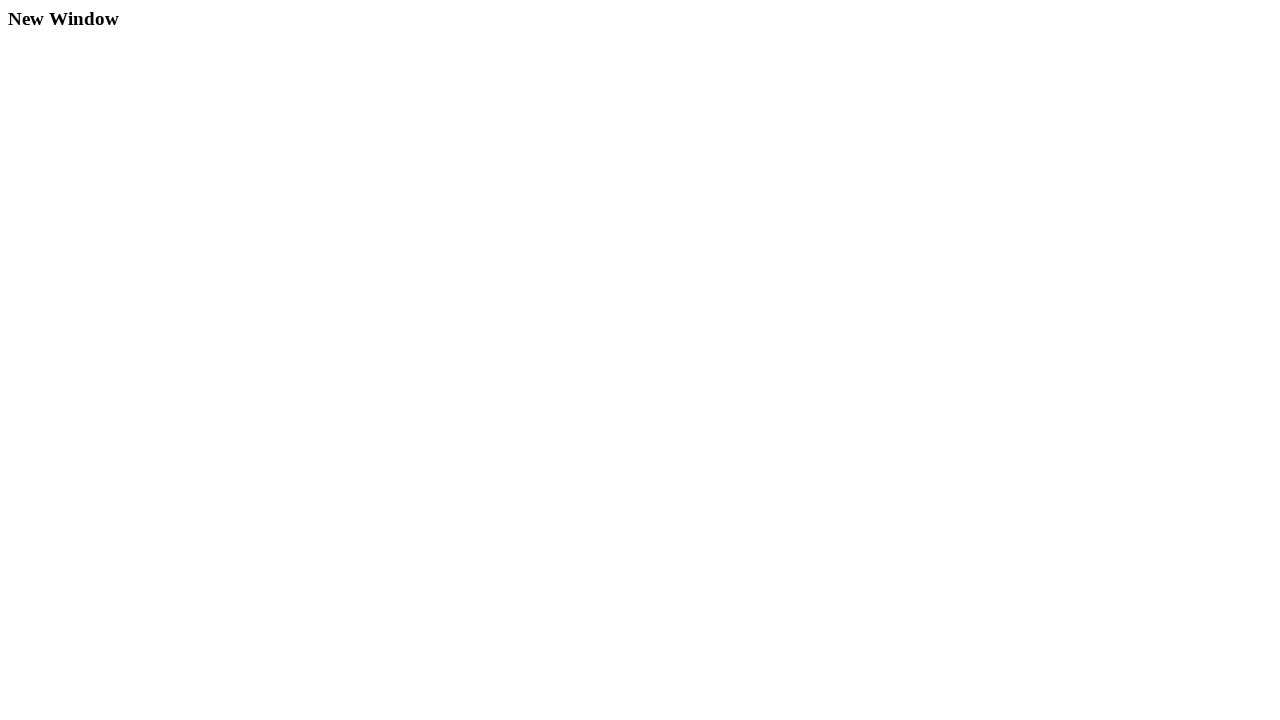

Verified new window title is 'New Window'
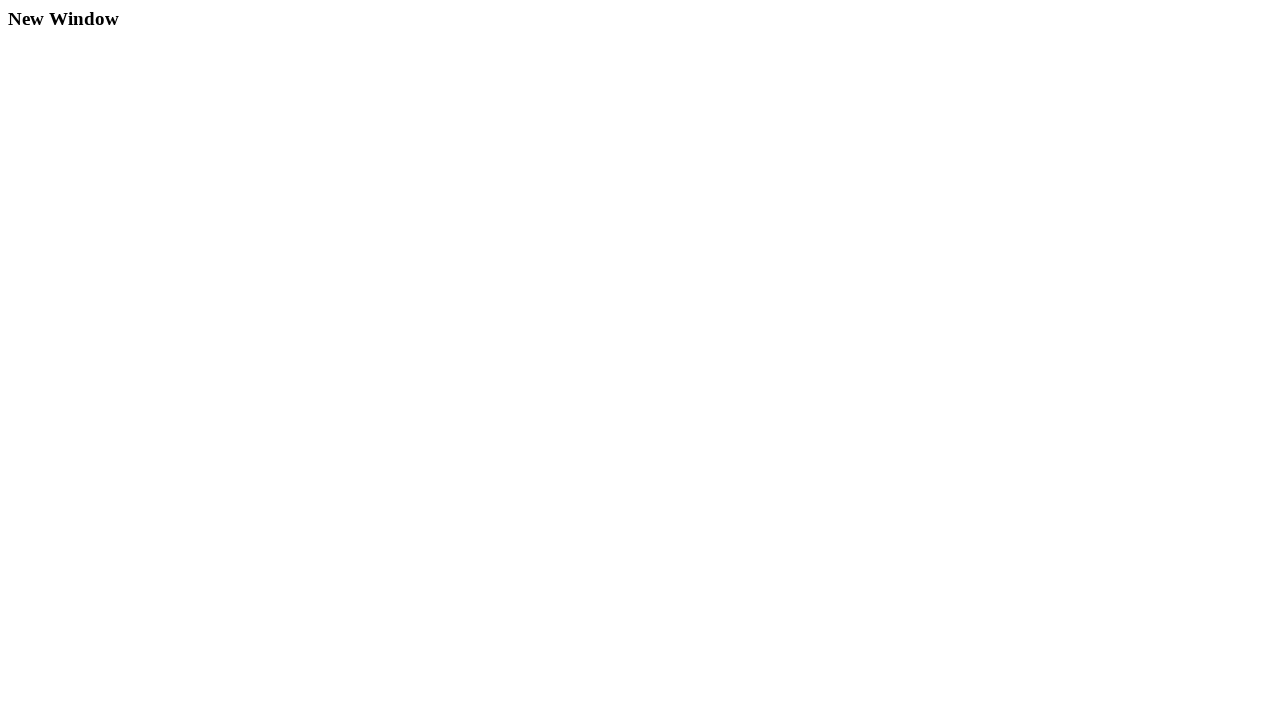

Closed new window and returned to main window
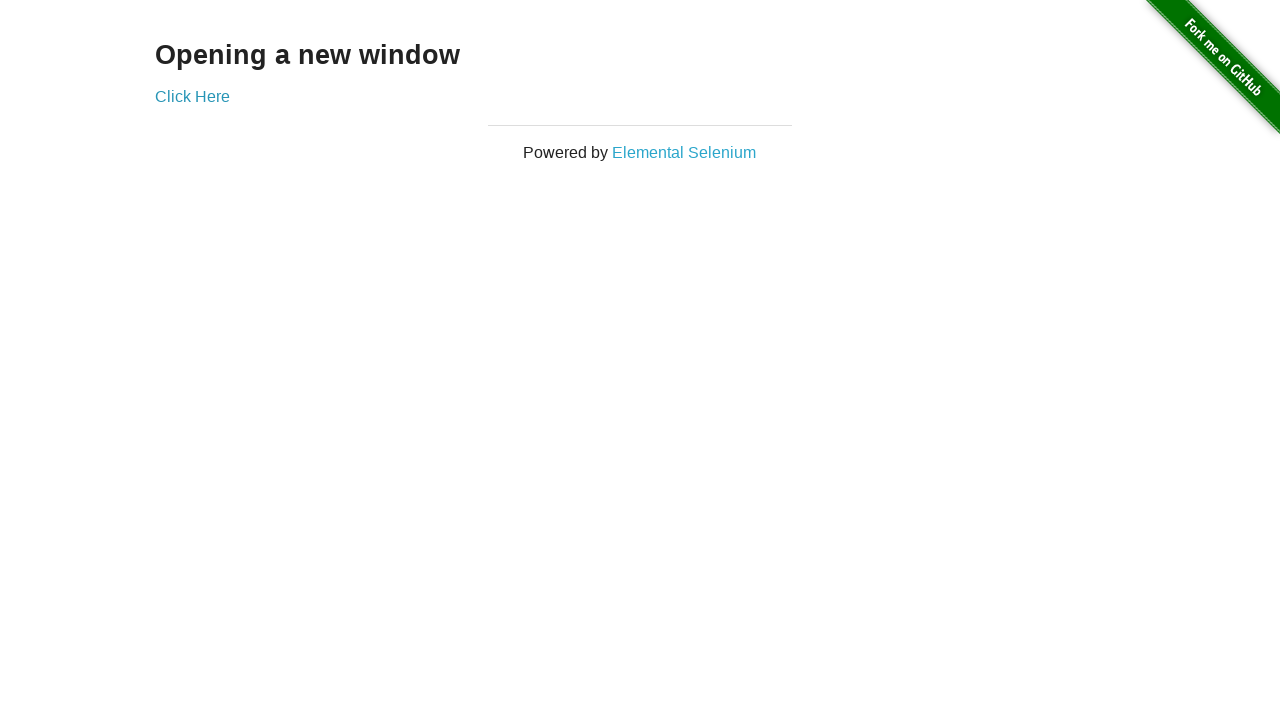

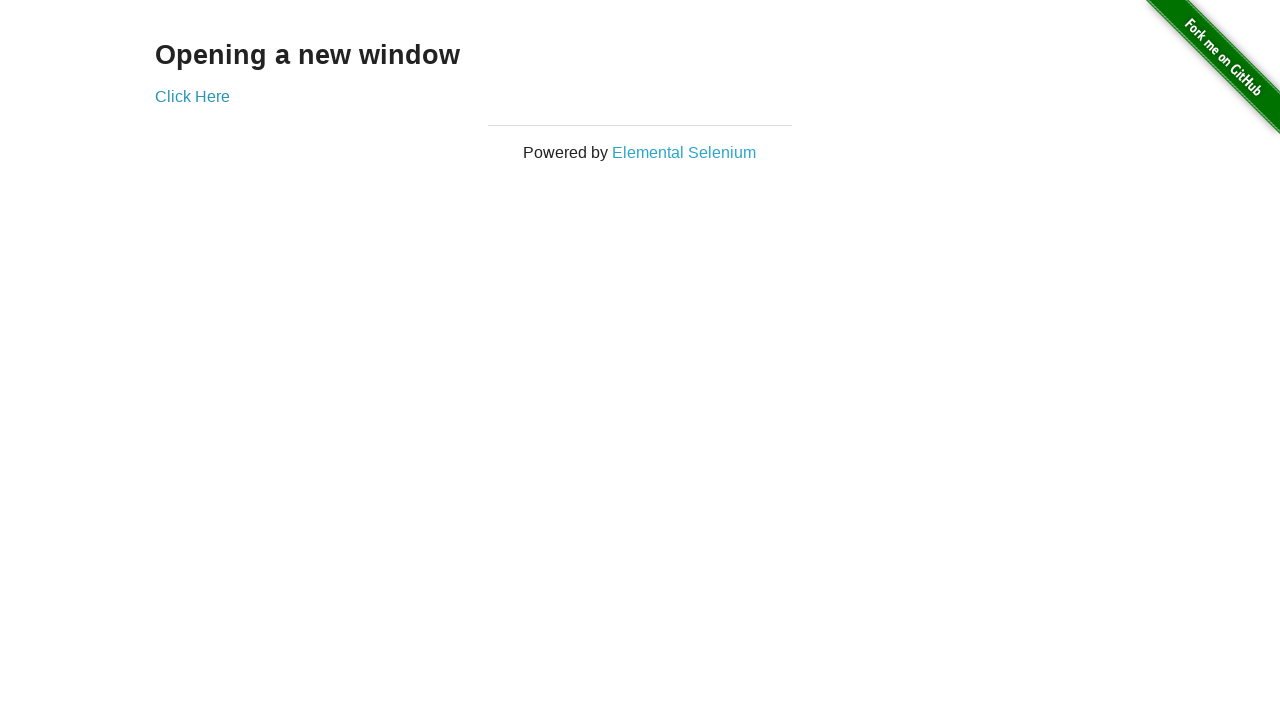